Tests filling a date picker input field with a specific date using the fill function

Starting URL: https://www.lambdatest.com/selenium-playground/bootstrap-date-picker-demo

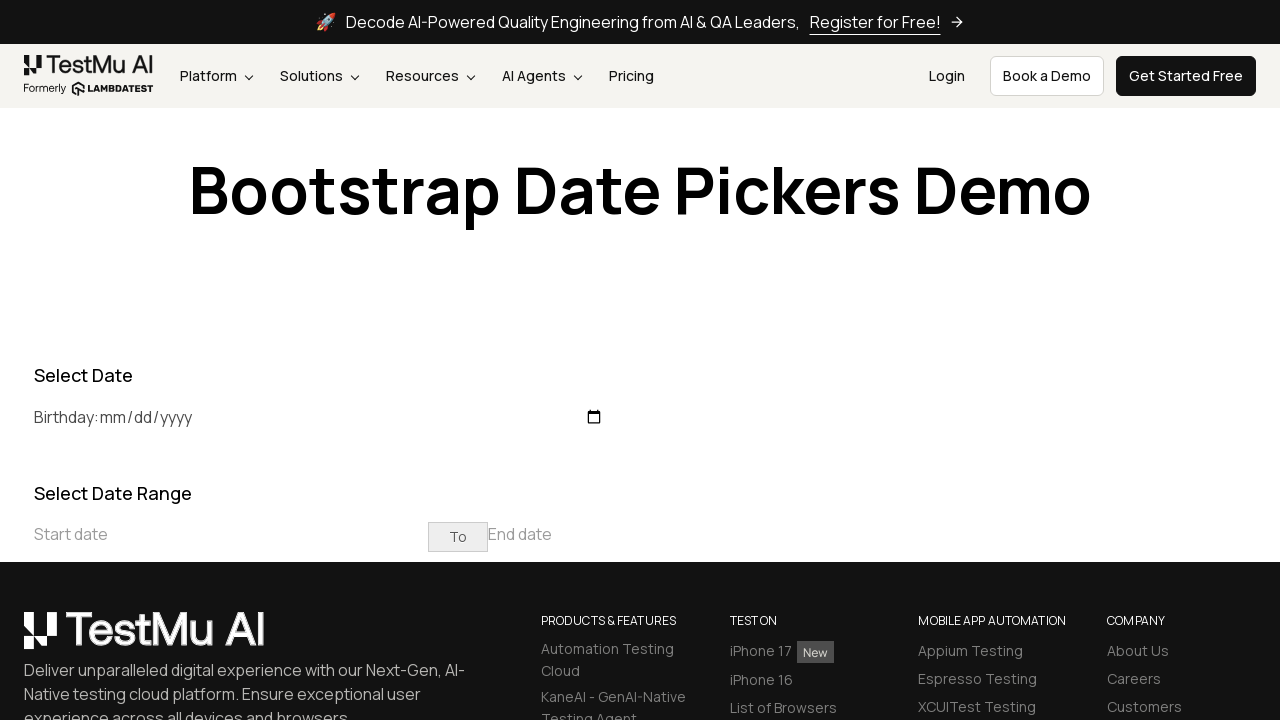

Navigated to Bootstrap date picker demo page
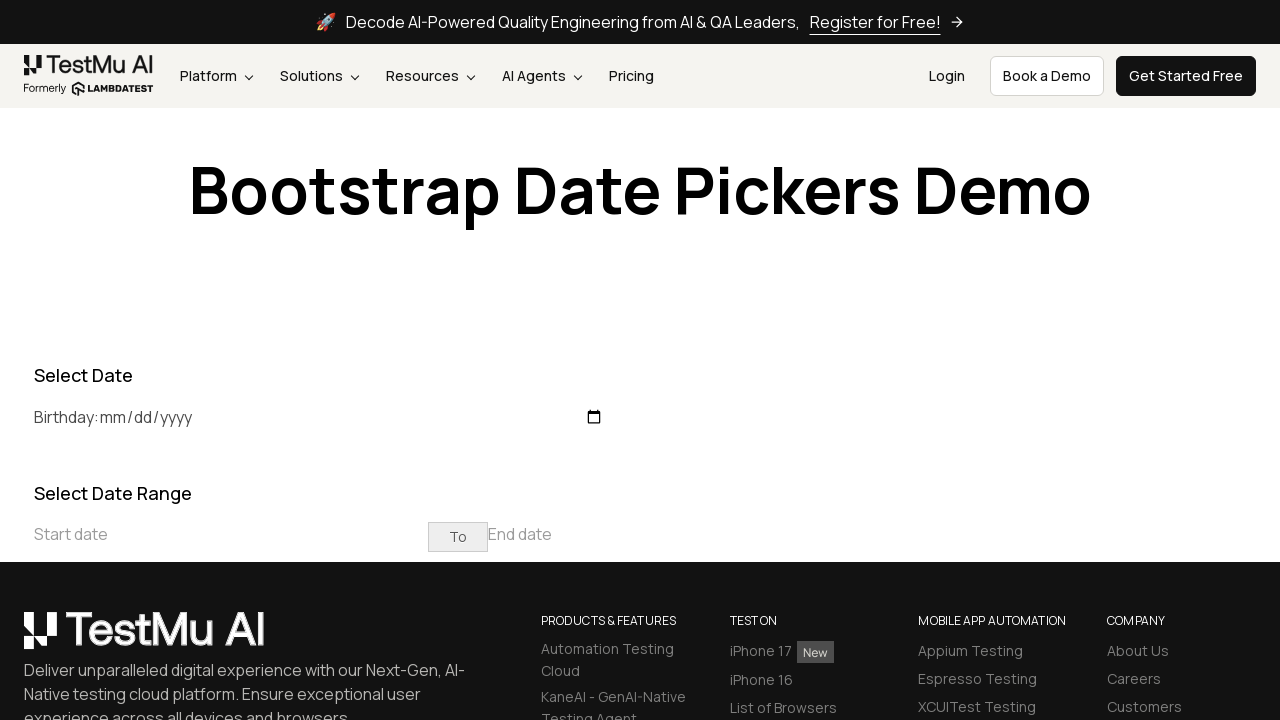

Filled birthday date picker with 2022-11-15 using fill function on #birthday
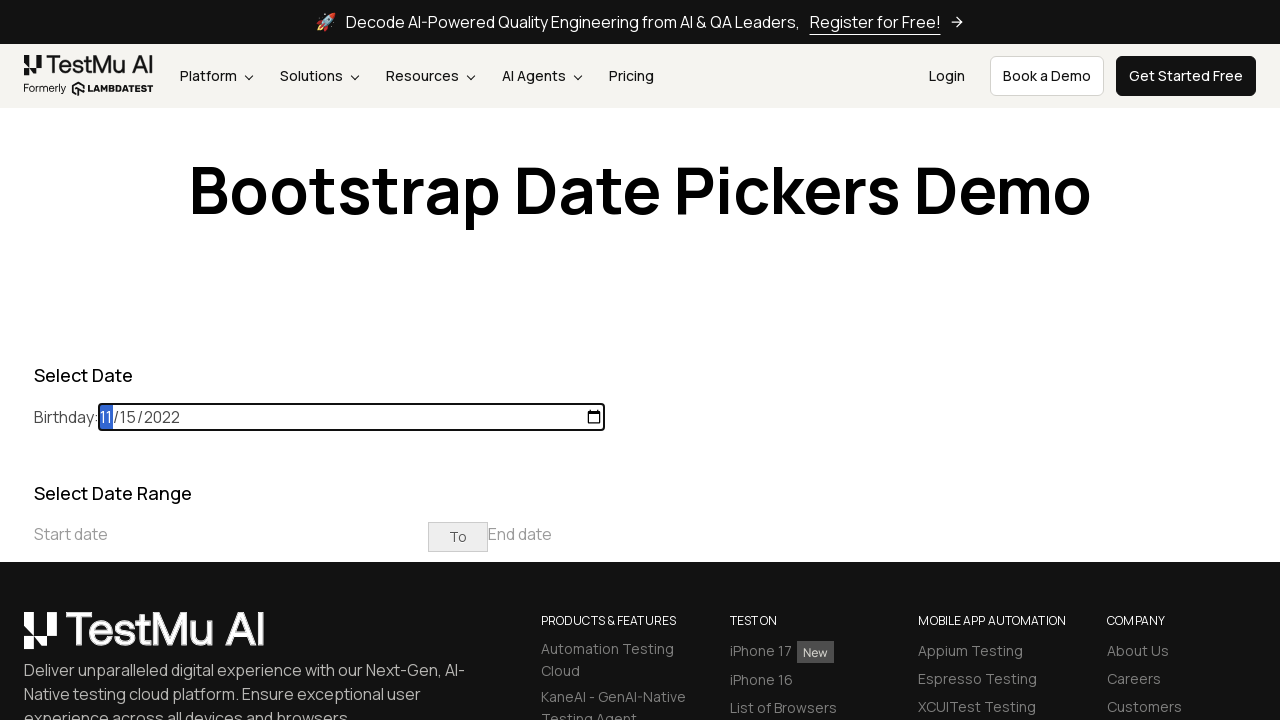

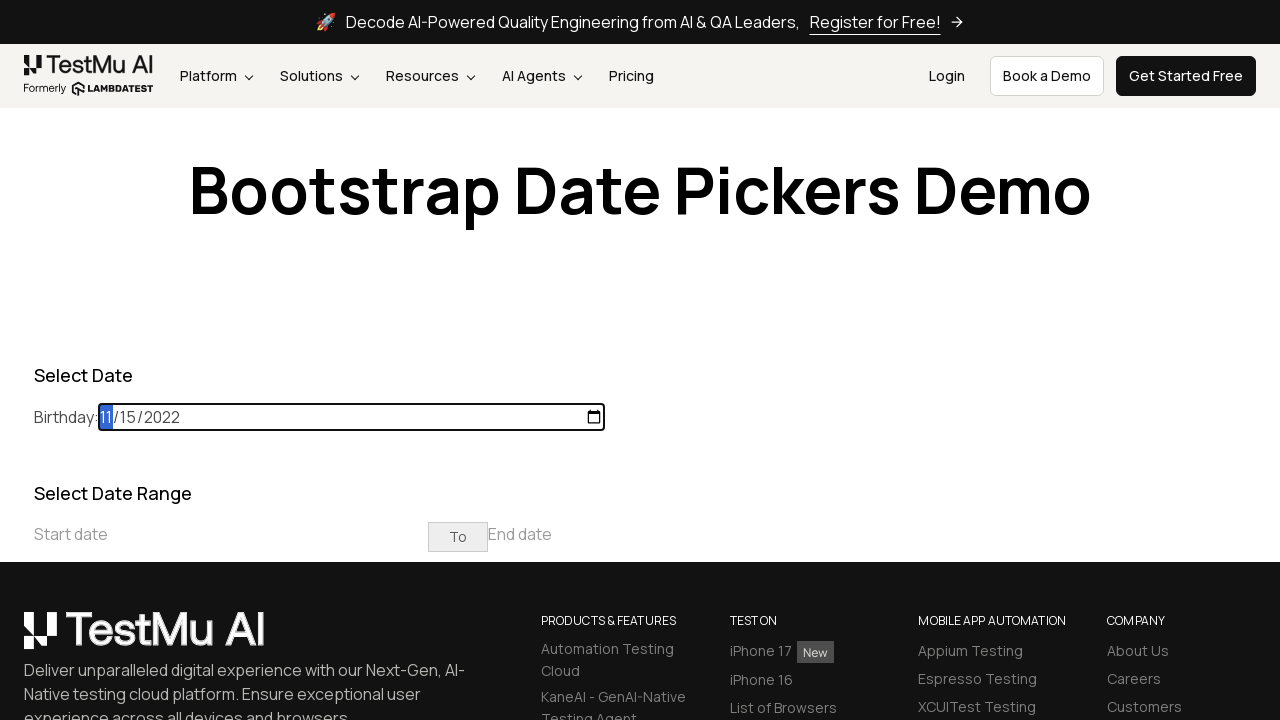